Basic Playwright test that navigates to the Rahul Shetty Academy homepage

Starting URL: https://rahulshettyacademy.com

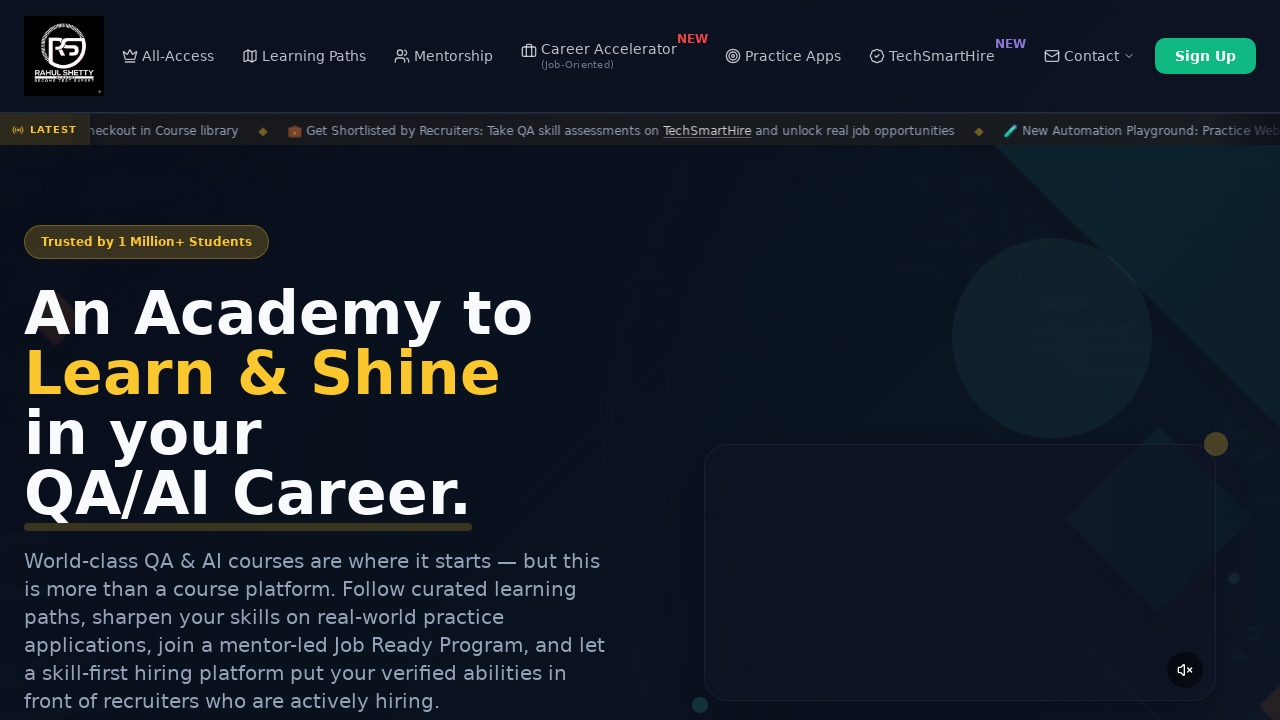

Waited for page DOM to finish loading on Rahul Shetty Academy homepage
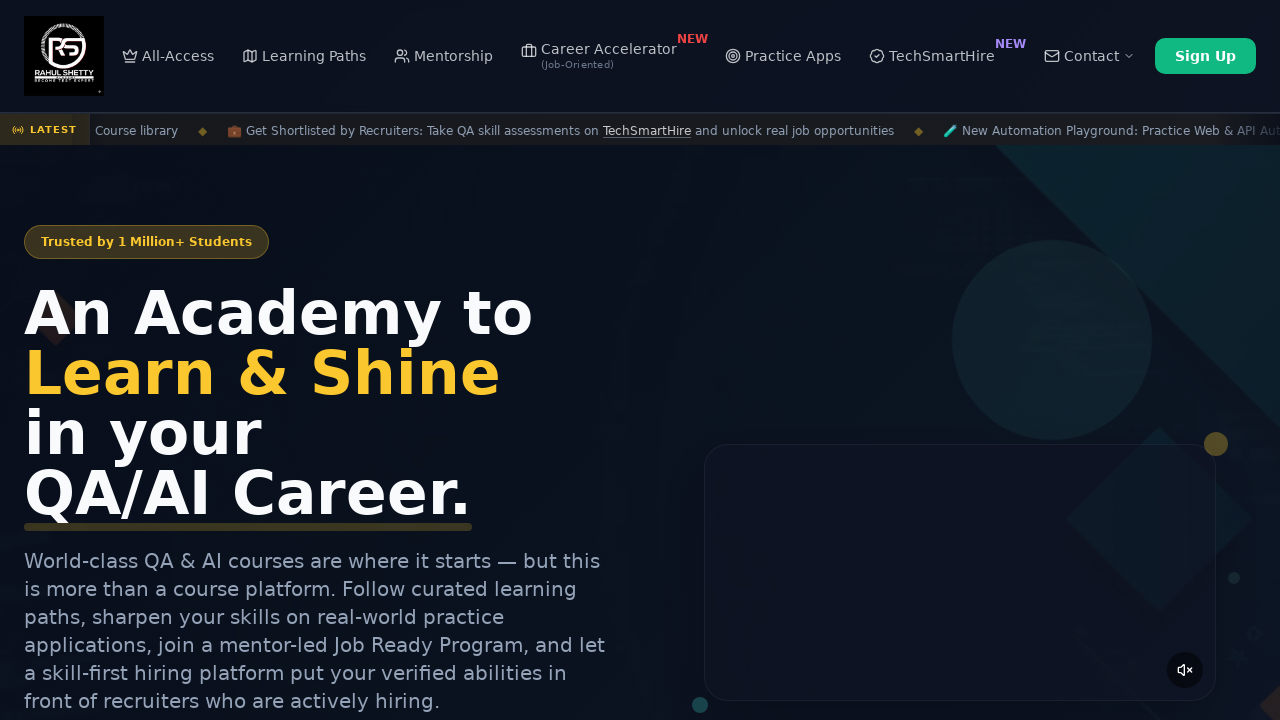

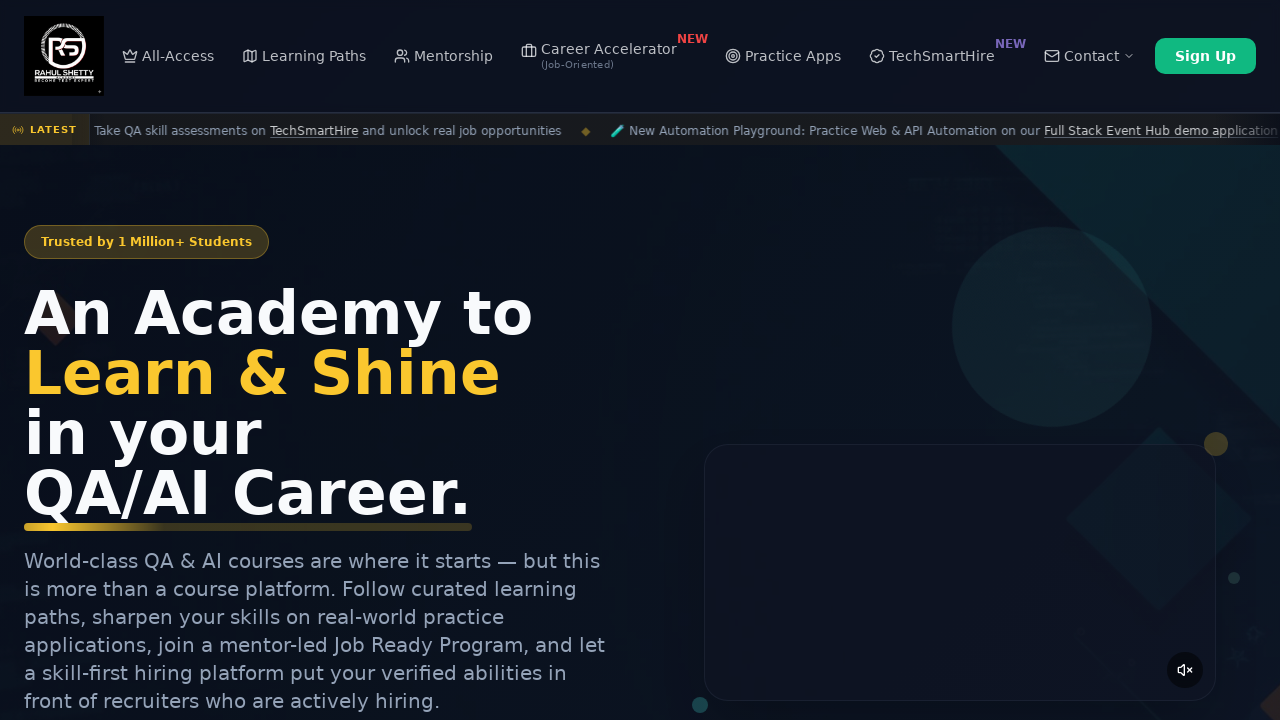